Tests checkbox interaction by clicking two checkboxes on the page to toggle their states

Starting URL: https://the-internet.herokuapp.com/checkboxes

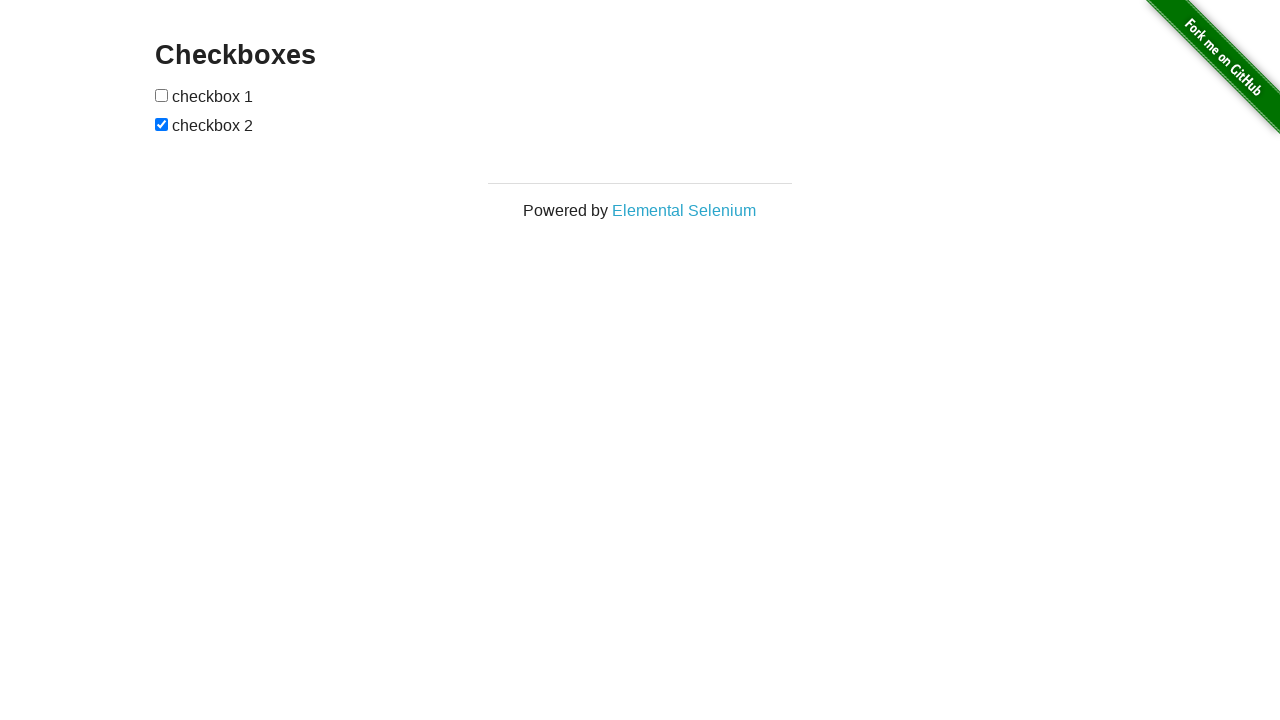

Clicked the first checkbox to toggle its state at (162, 95) on xpath=//input[1]
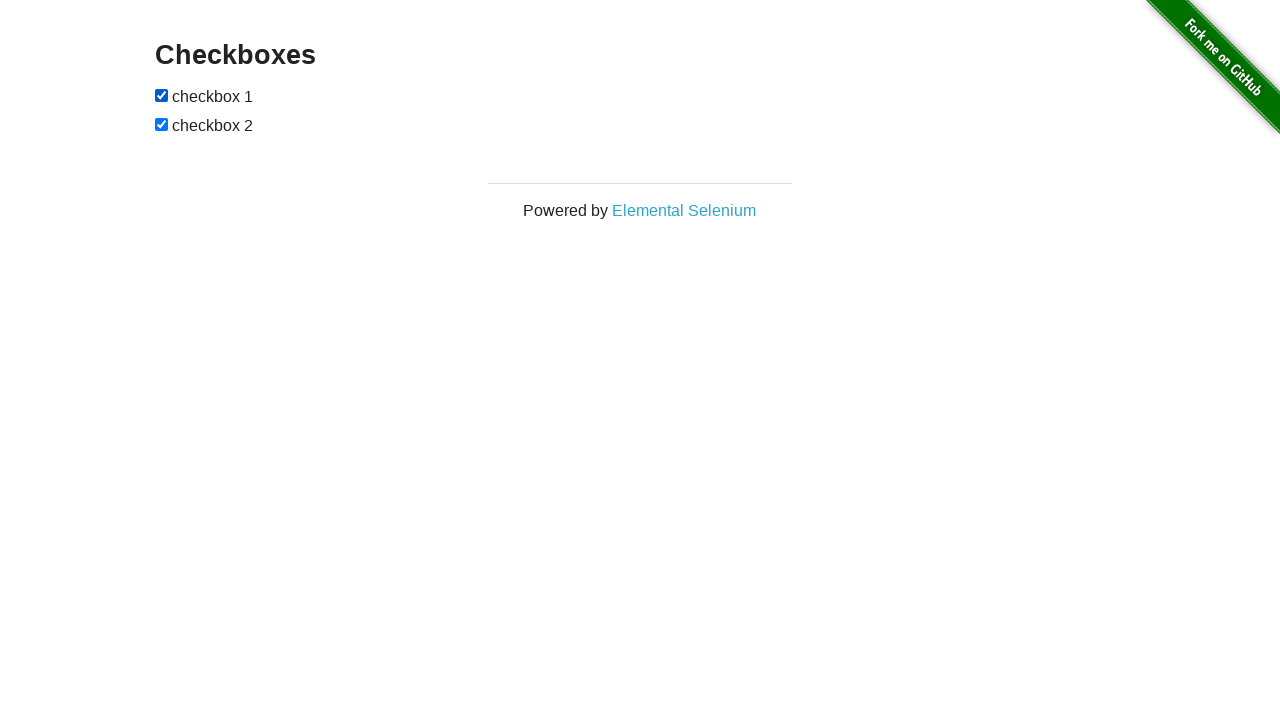

Clicked the second checkbox to toggle its state at (162, 124) on xpath=//input[2]
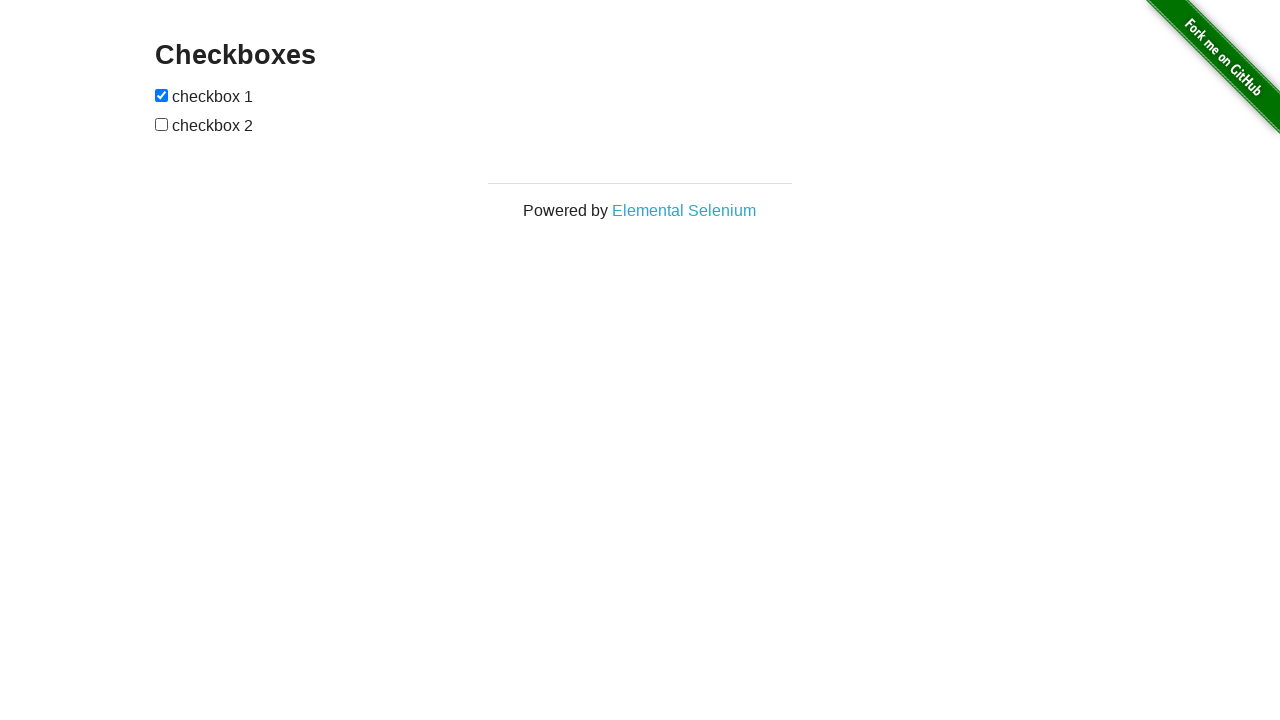

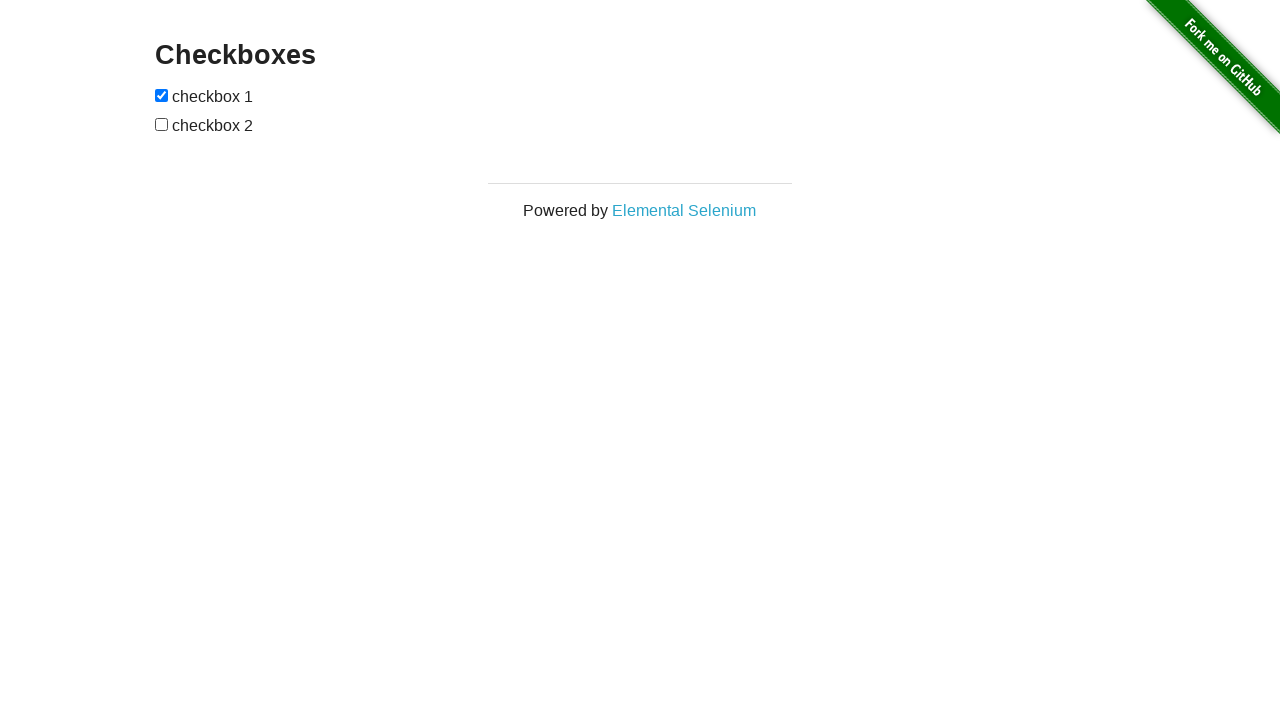